Tests that the potencia (power) field handles mixed alphanumeric input appropriately

Starting URL: https://carros-crud.vercel.app/

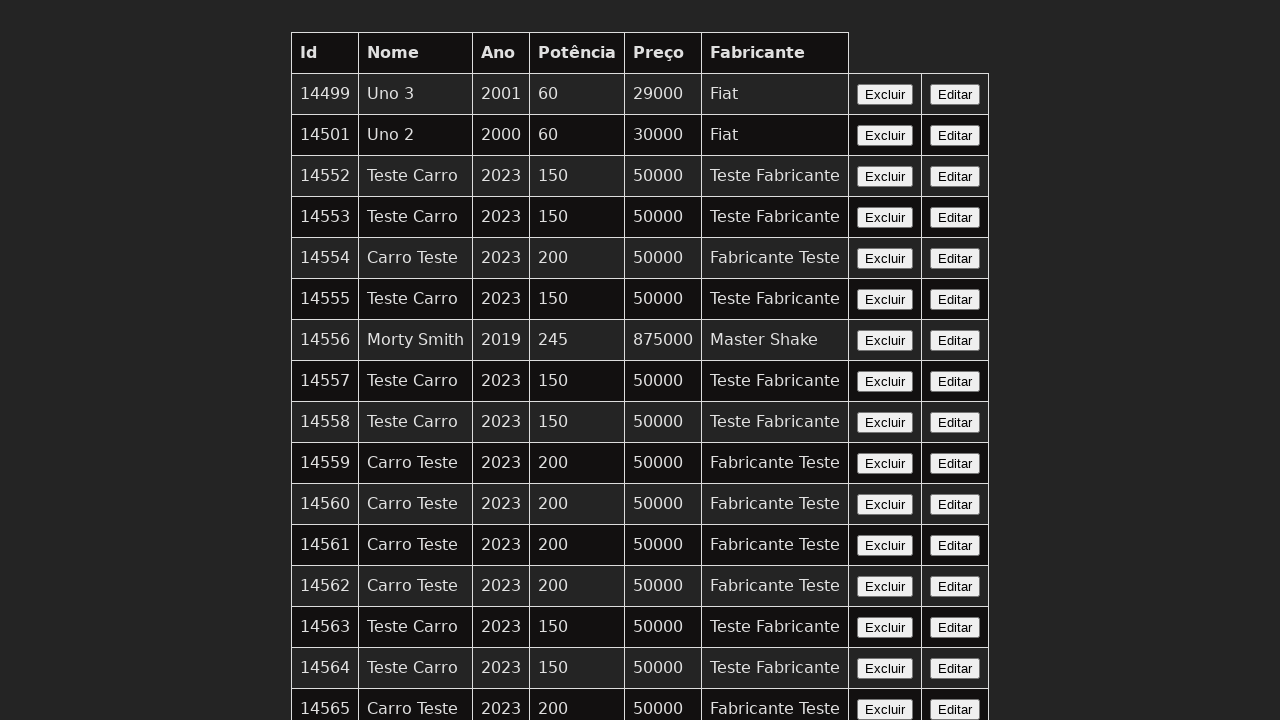

Filled potencia field with mixed alphanumeric input 'abc123' to test validation on input[name='potencia']
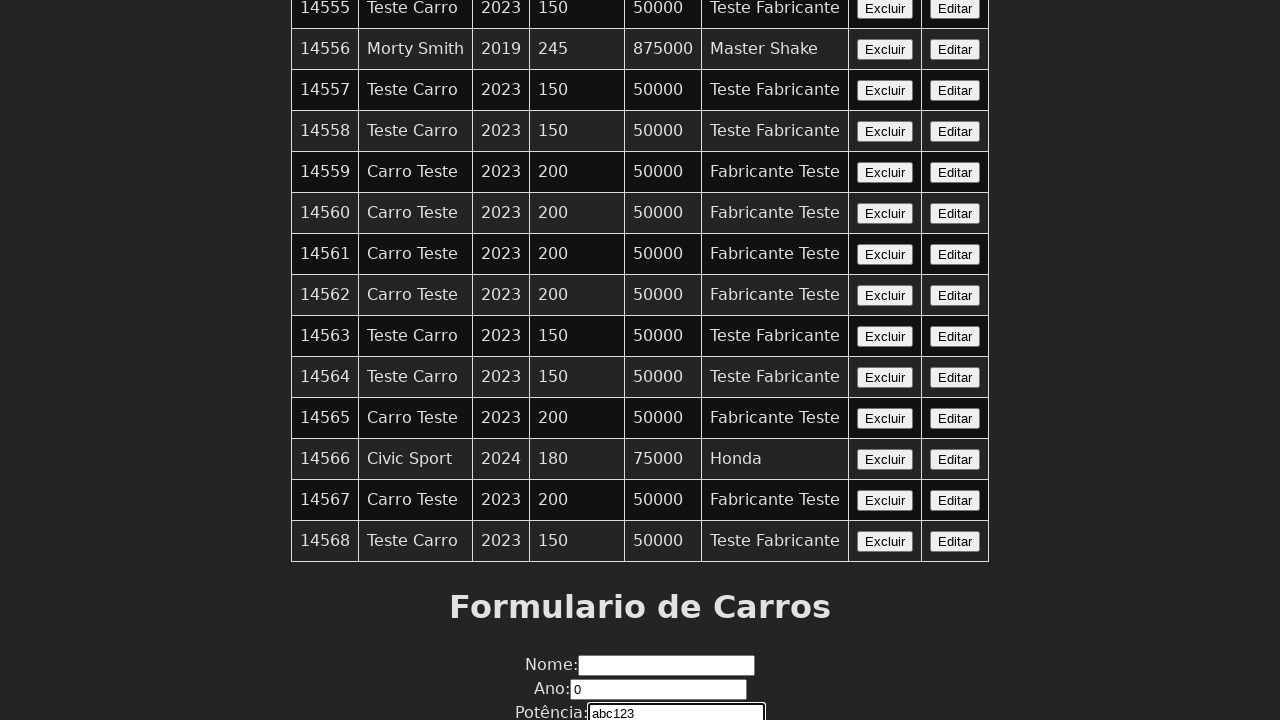

Retrieved the entered text value from potencia field
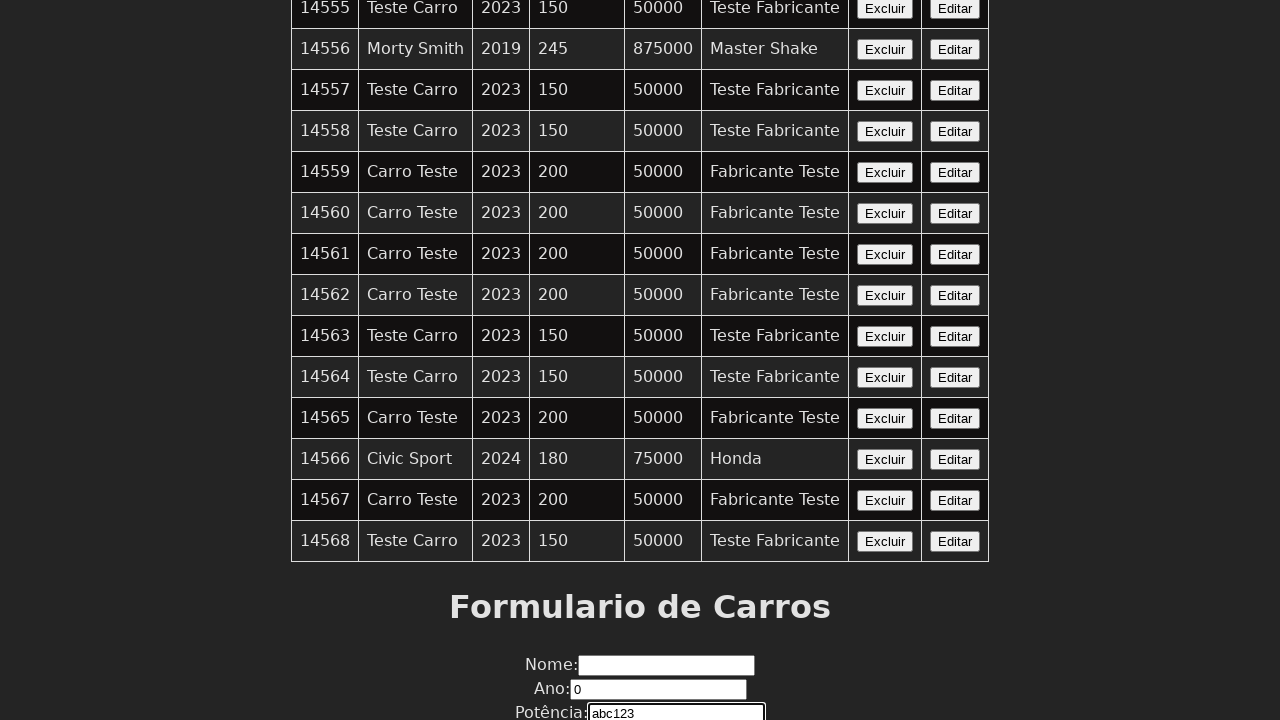

Verified that potencia field contains a value
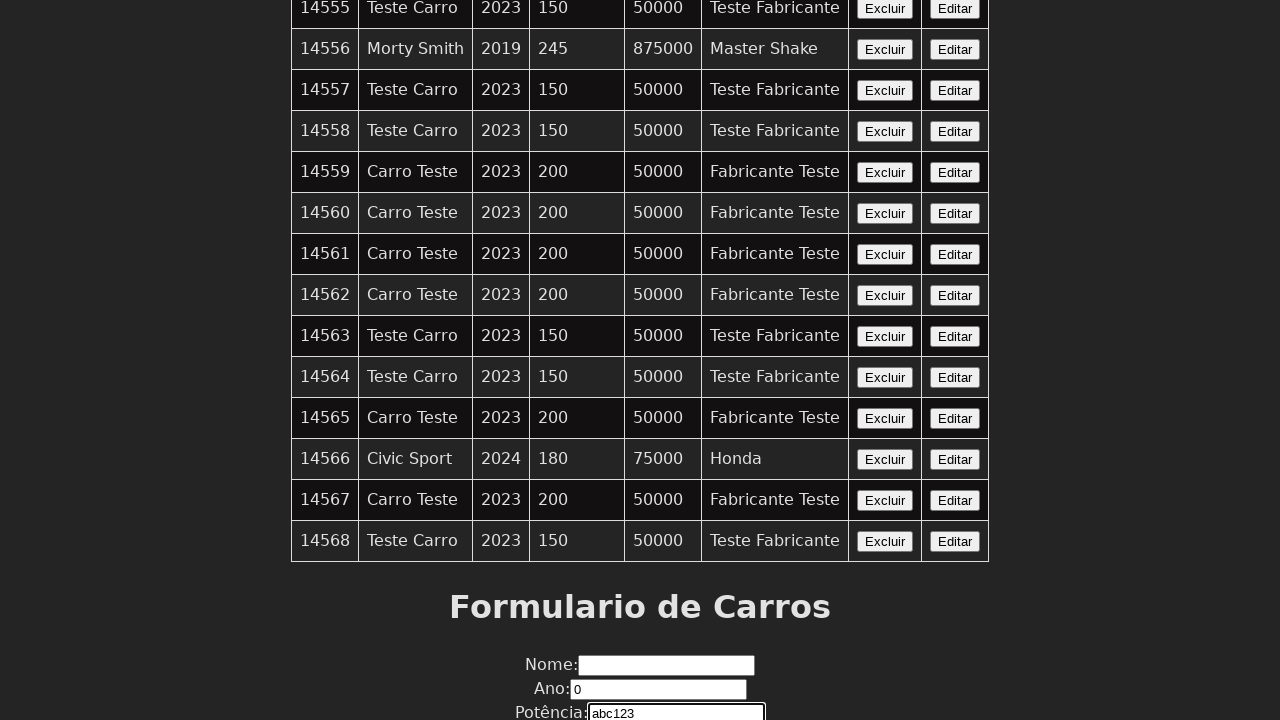

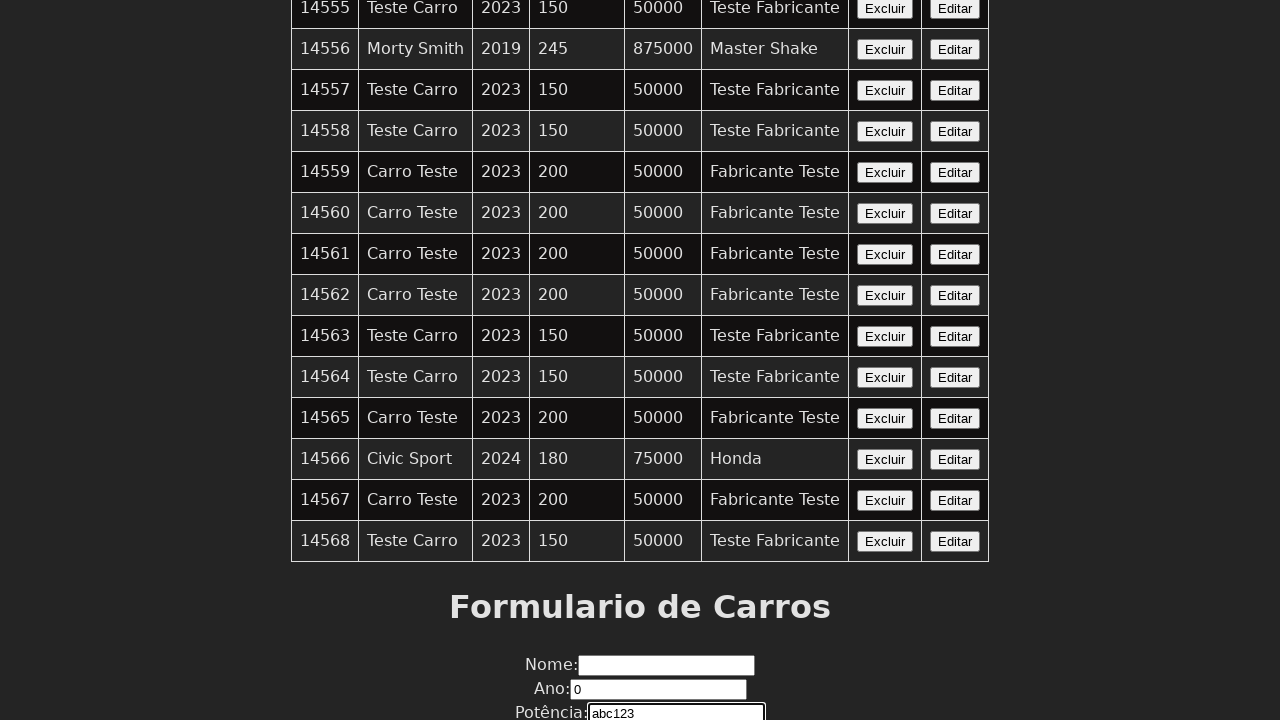